Tests filling a username field and then clicking cancel to reset the form

Starting URL: https://testpages.eviltester.com/styled/basic-html-form-test.html

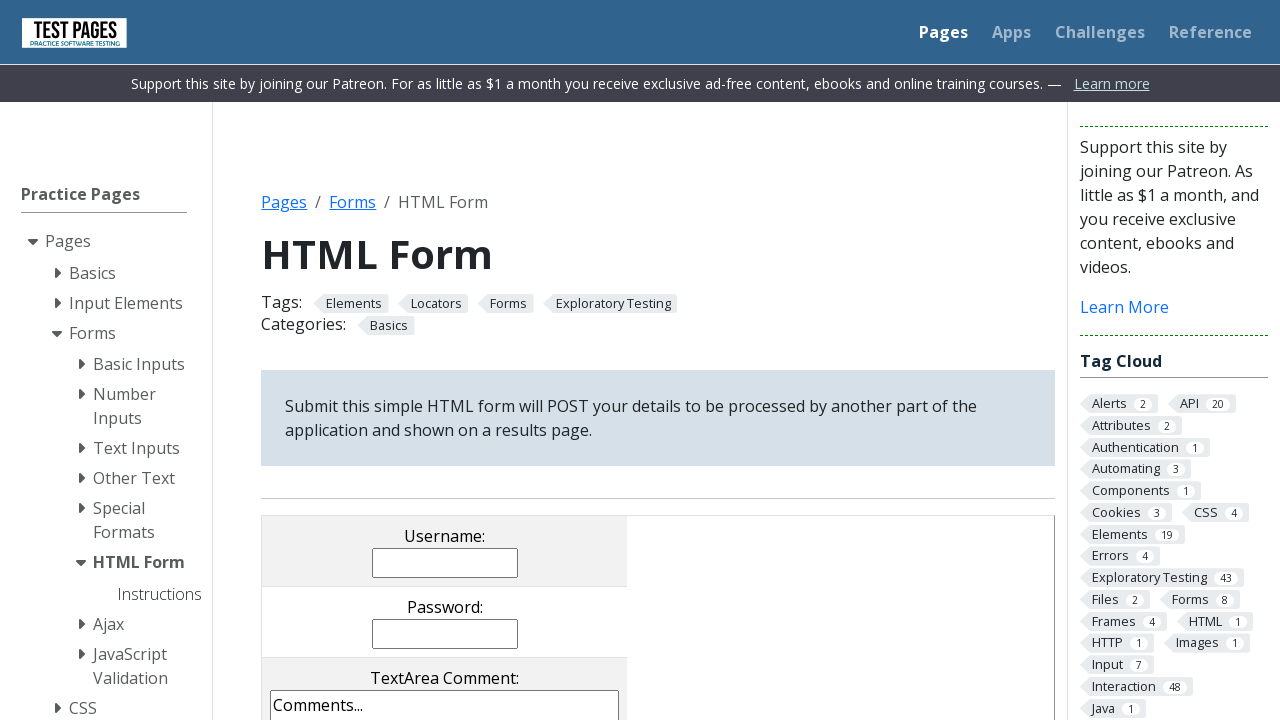

Filled username field with 'Evgeniia' on input[name='username']
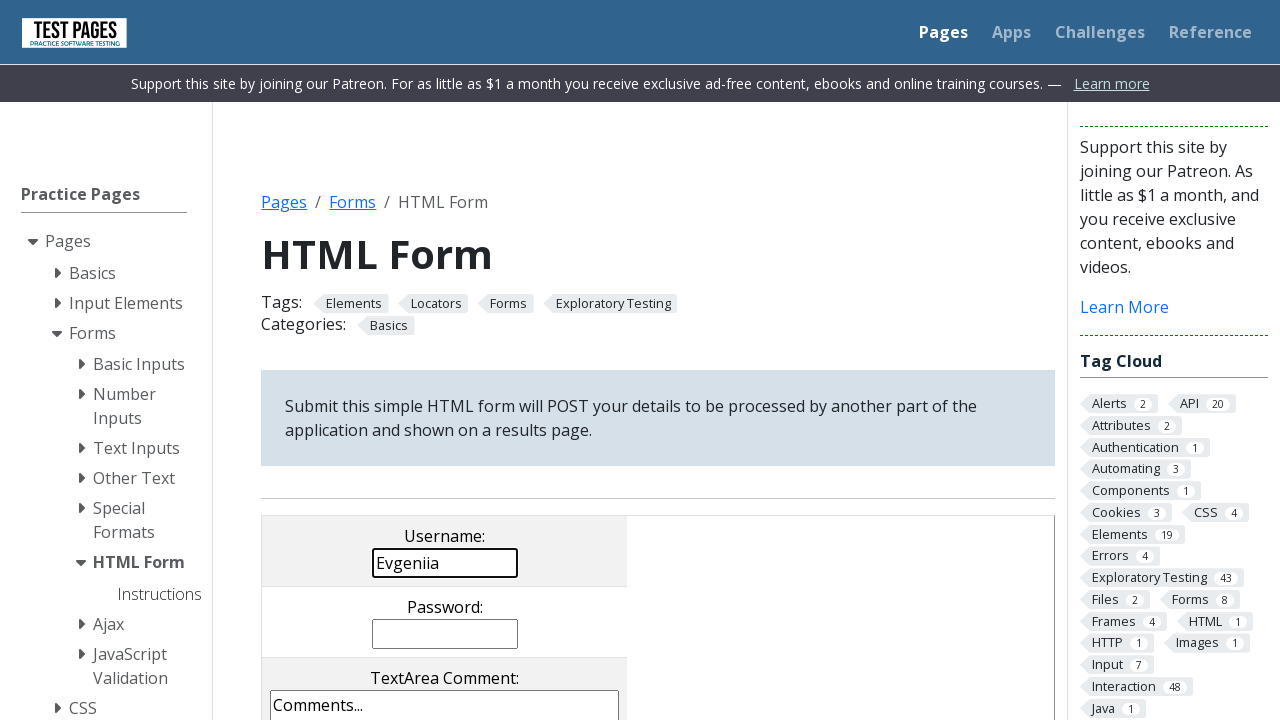

Clicked cancel button to reset the form at (381, 360) on input[value='cancel']
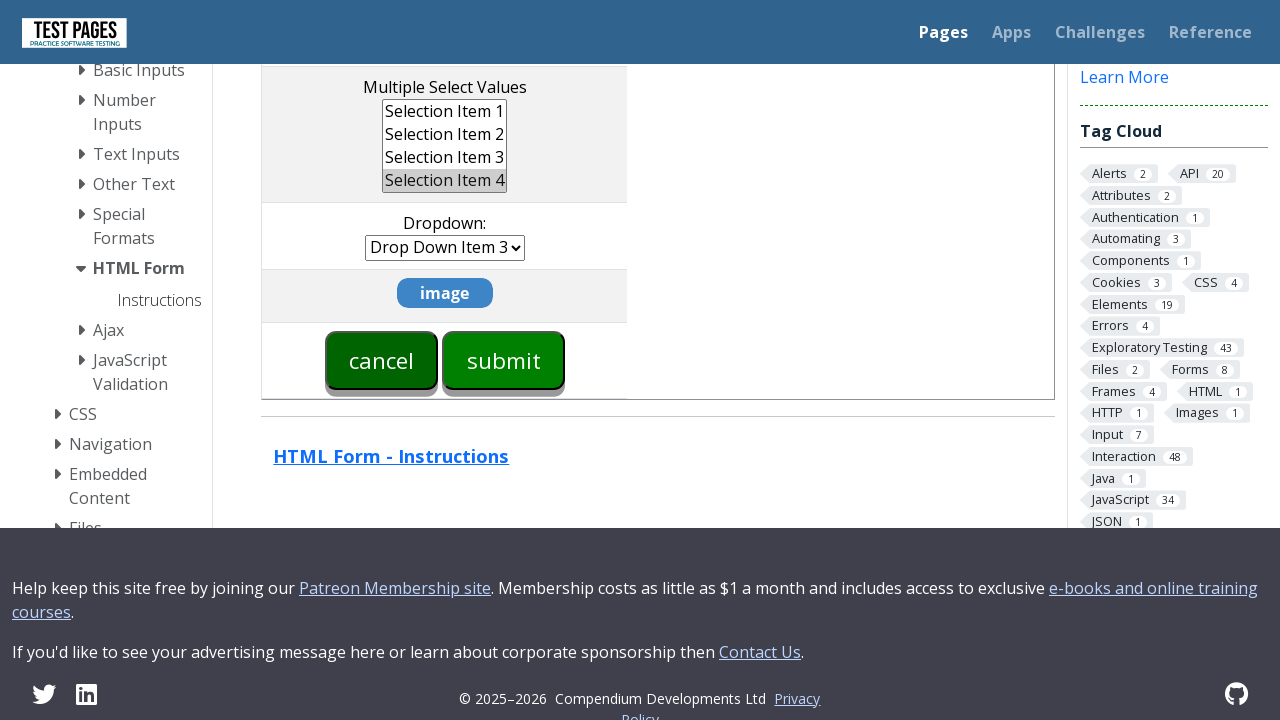

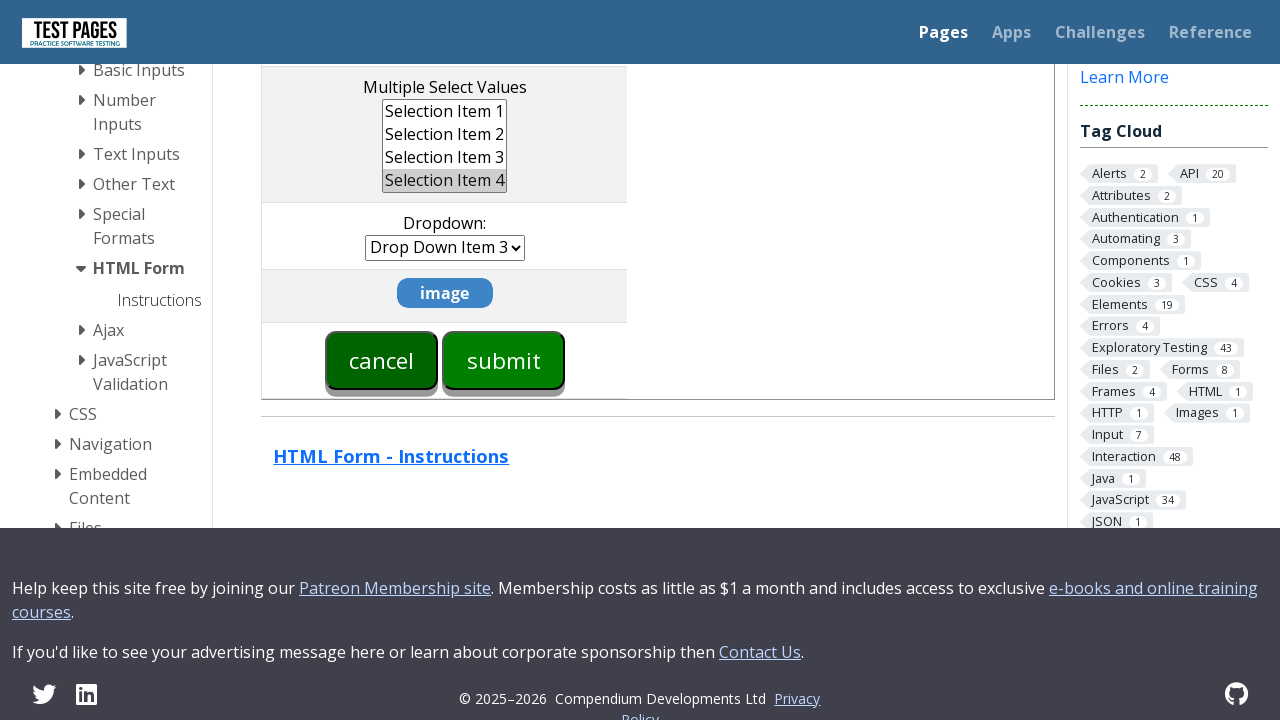